Tests sending the SPACE key to a specific input element and verifies that the page displays the correct key pressed message.

Starting URL: http://the-internet.herokuapp.com/key_presses

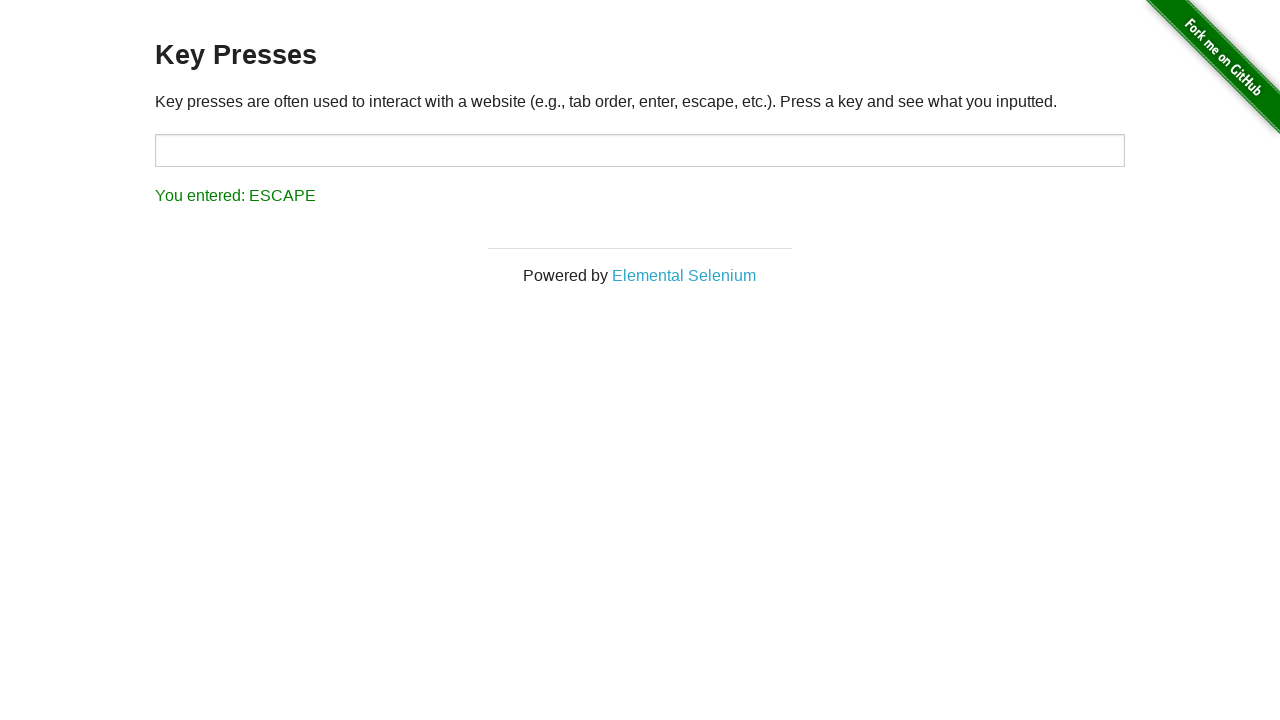

Navigated to key presses test page
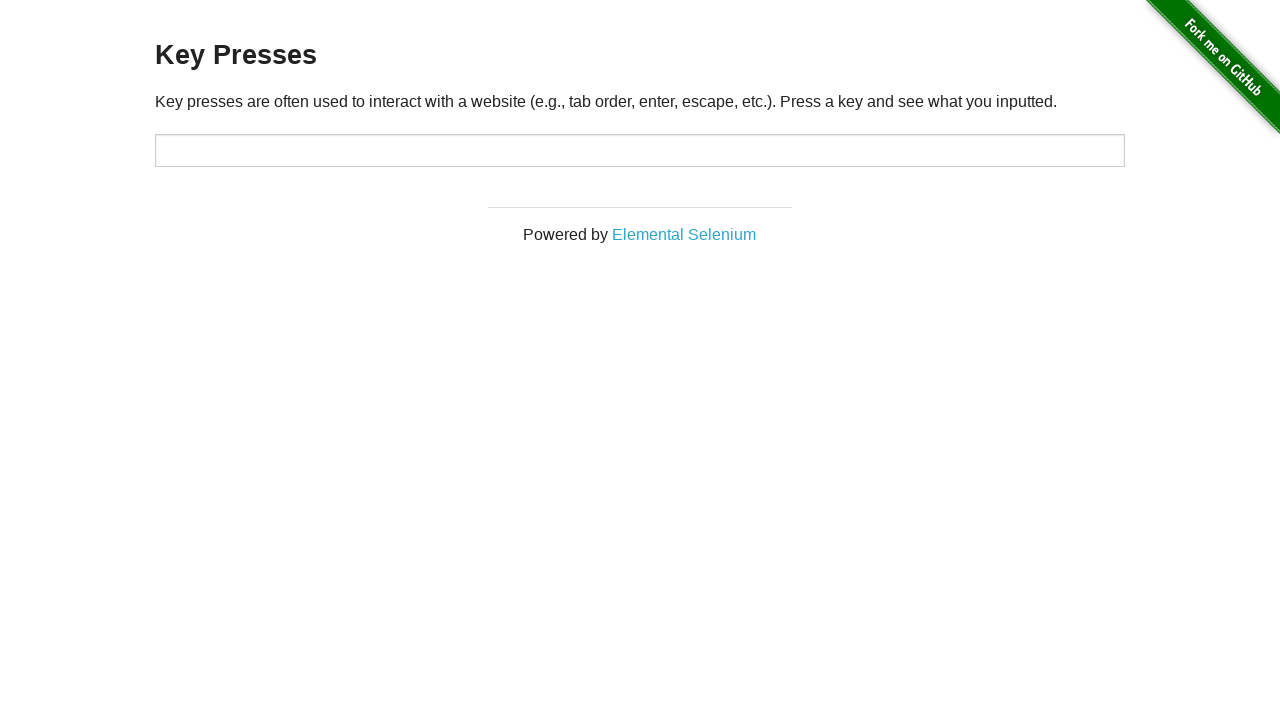

Clicked on target input element to focus it at (640, 150) on #target
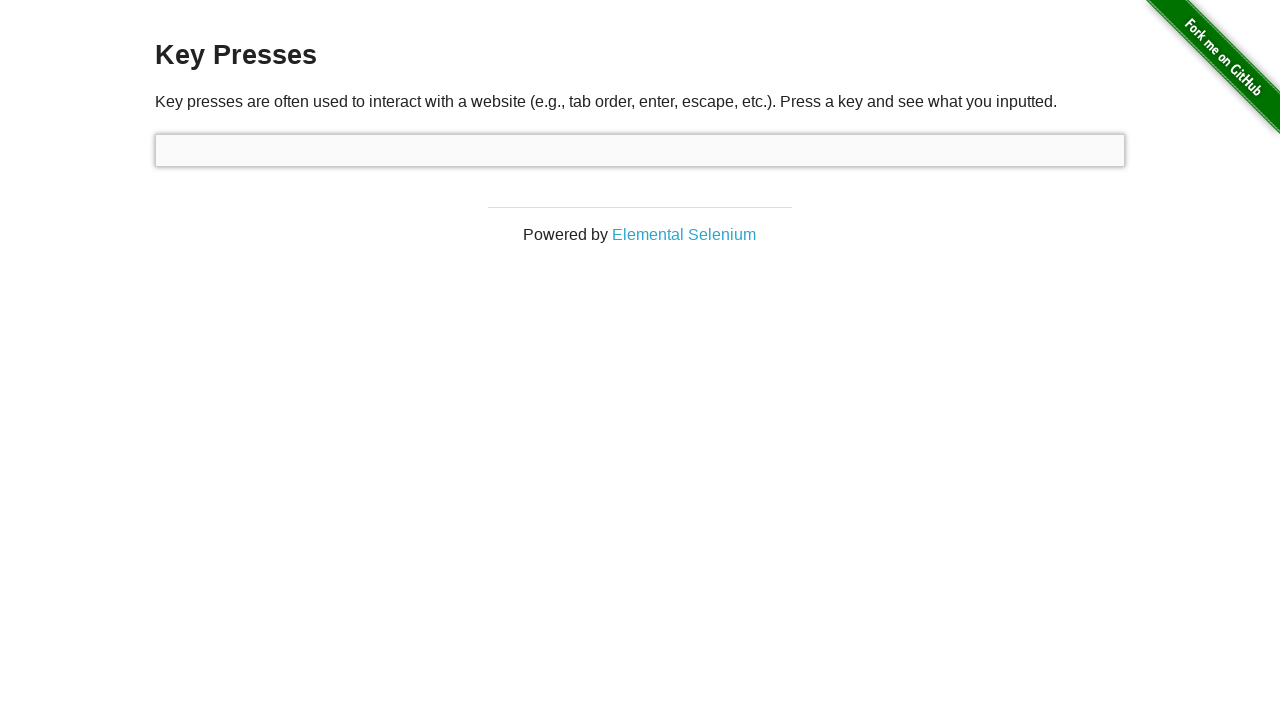

Pressed SPACE key on target element on #target
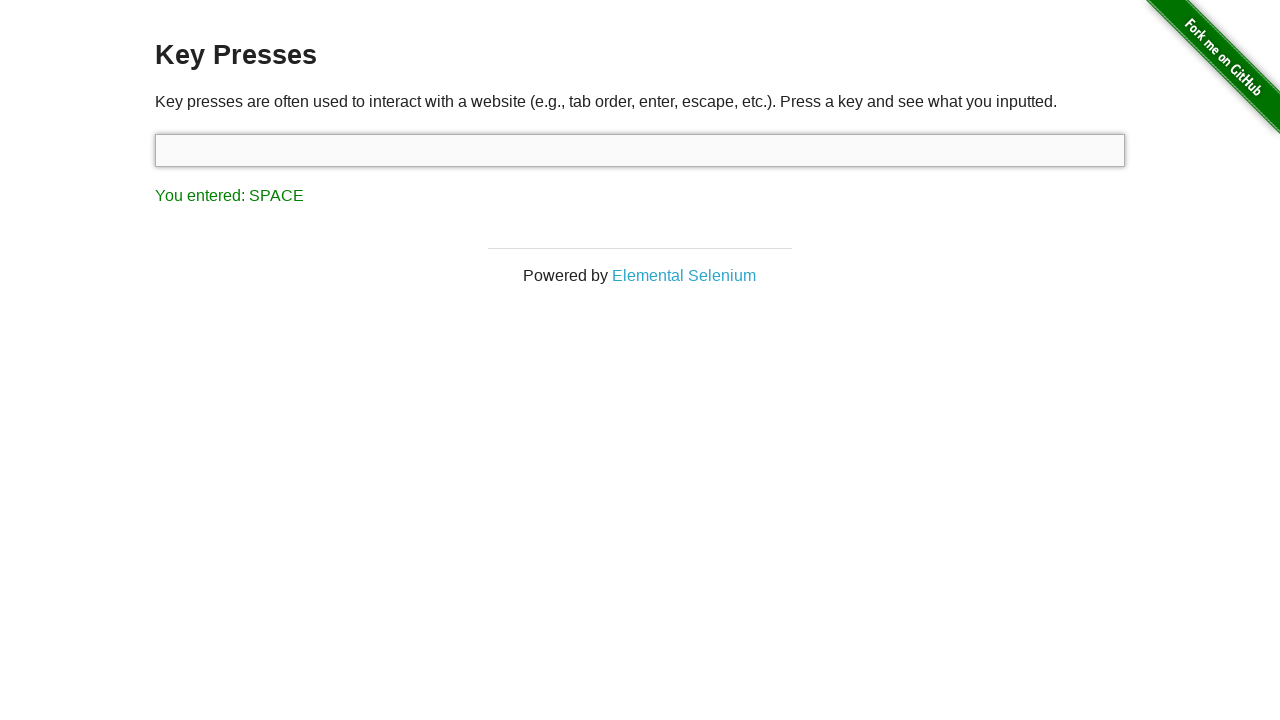

Verified result message appeared on page
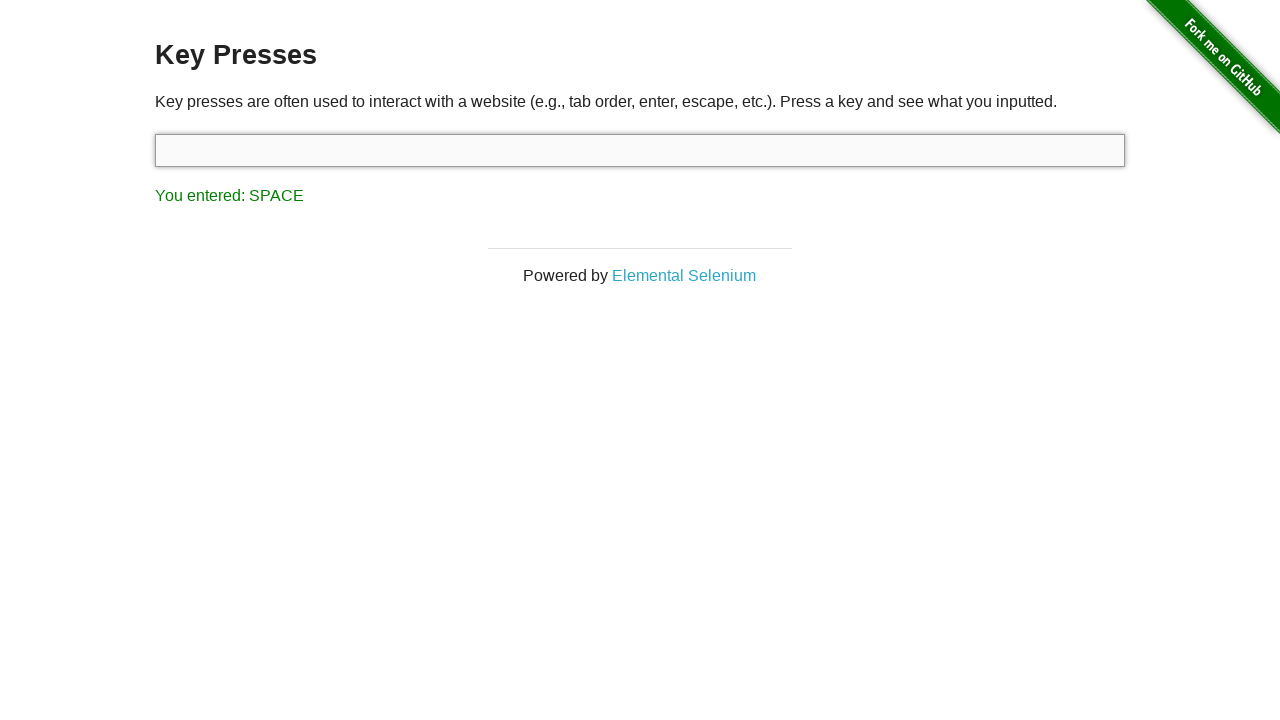

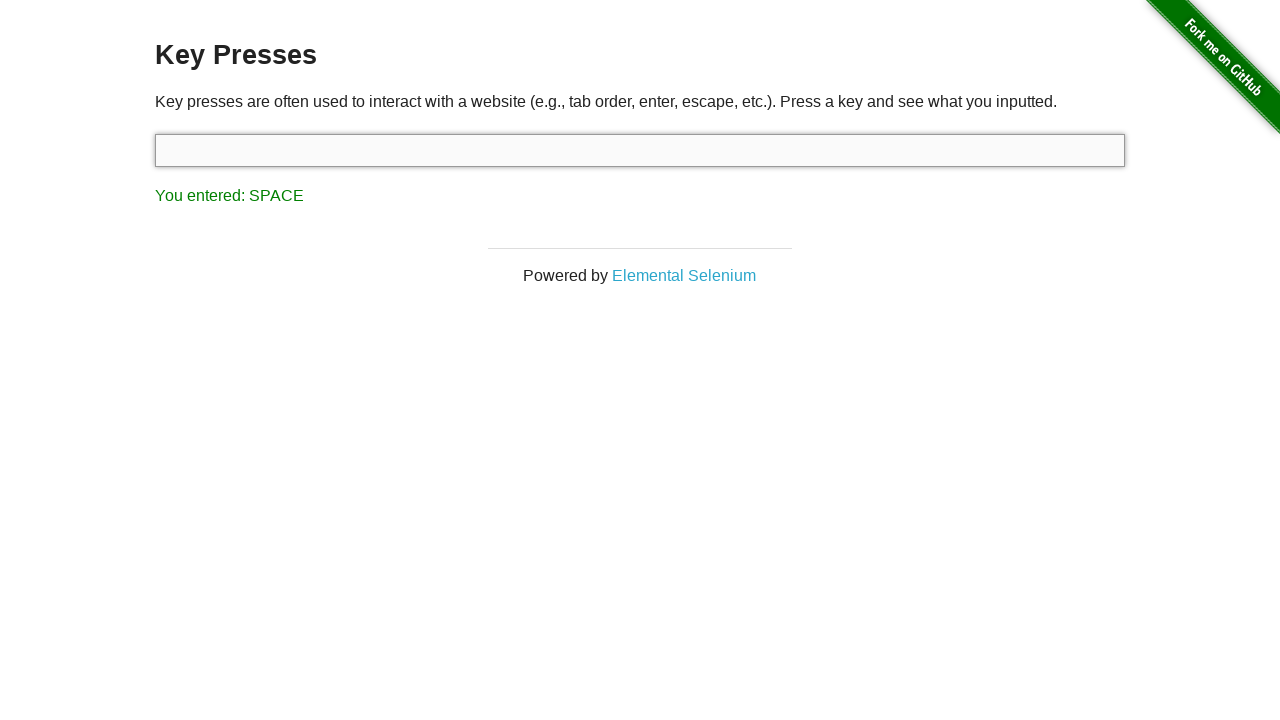